Tests a registration form by filling in first name, last name, and email fields, then submitting the form and verifying successful registration message

Starting URL: http://suninjuly.github.io/registration1.html

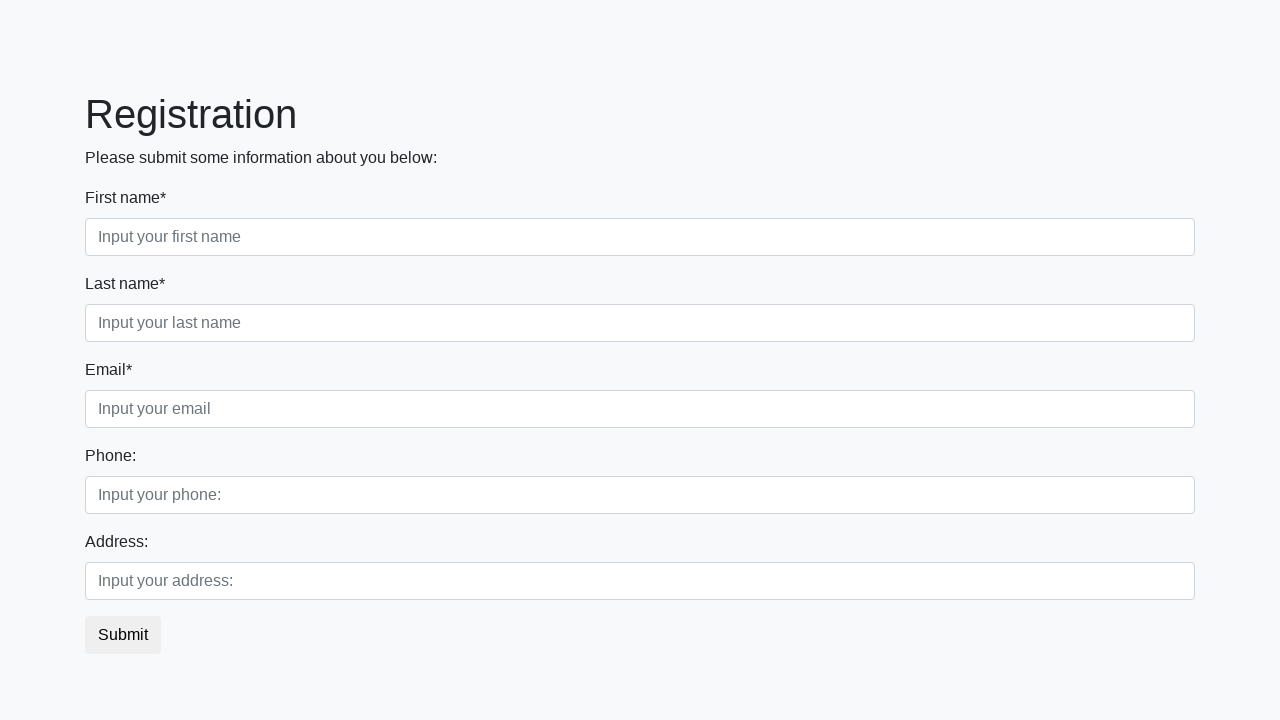

Located first name input field
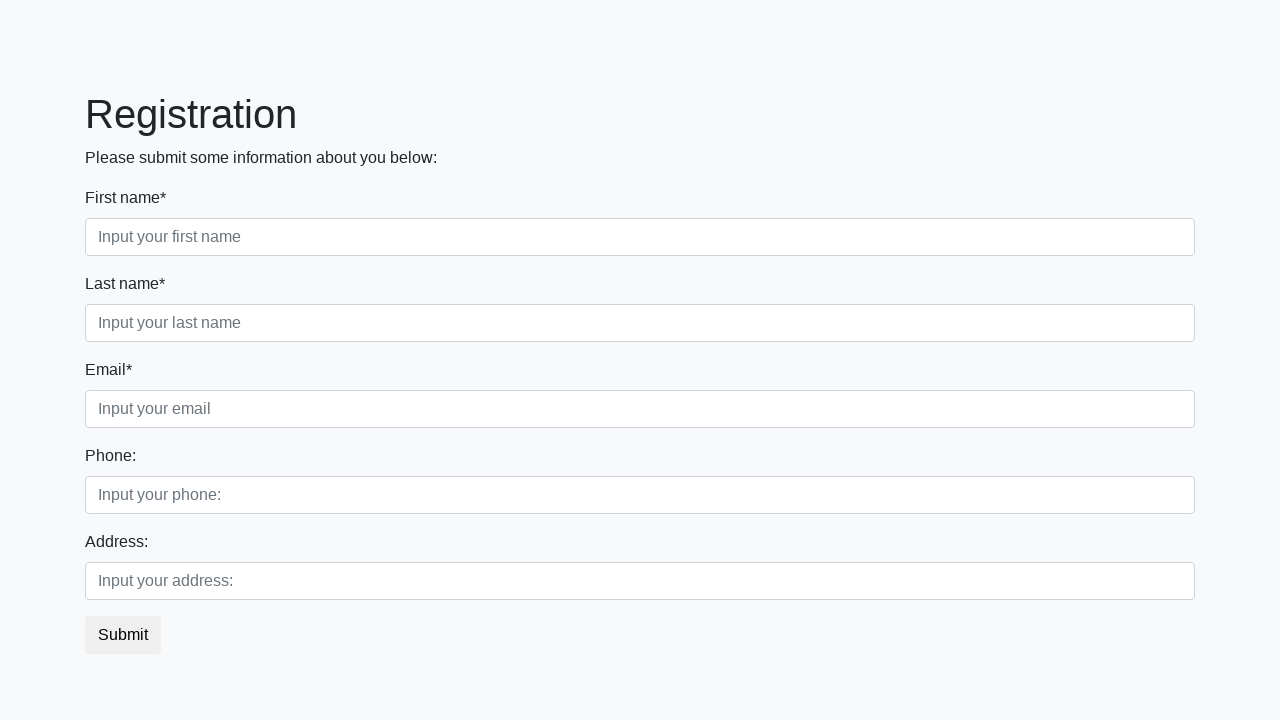

Retrieved placeholder attribute from first name field
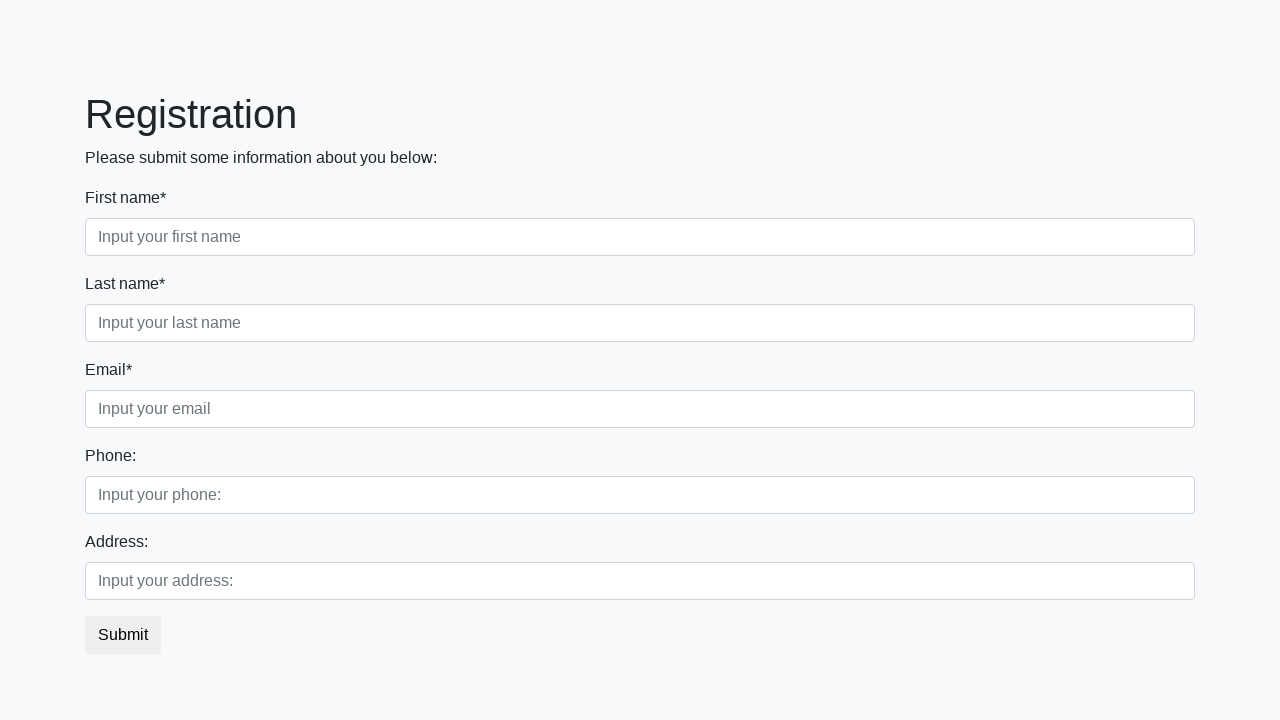

Filled first name field with 'Ivan' on xpath=//div[1]/form/div[1]/div[1]/input
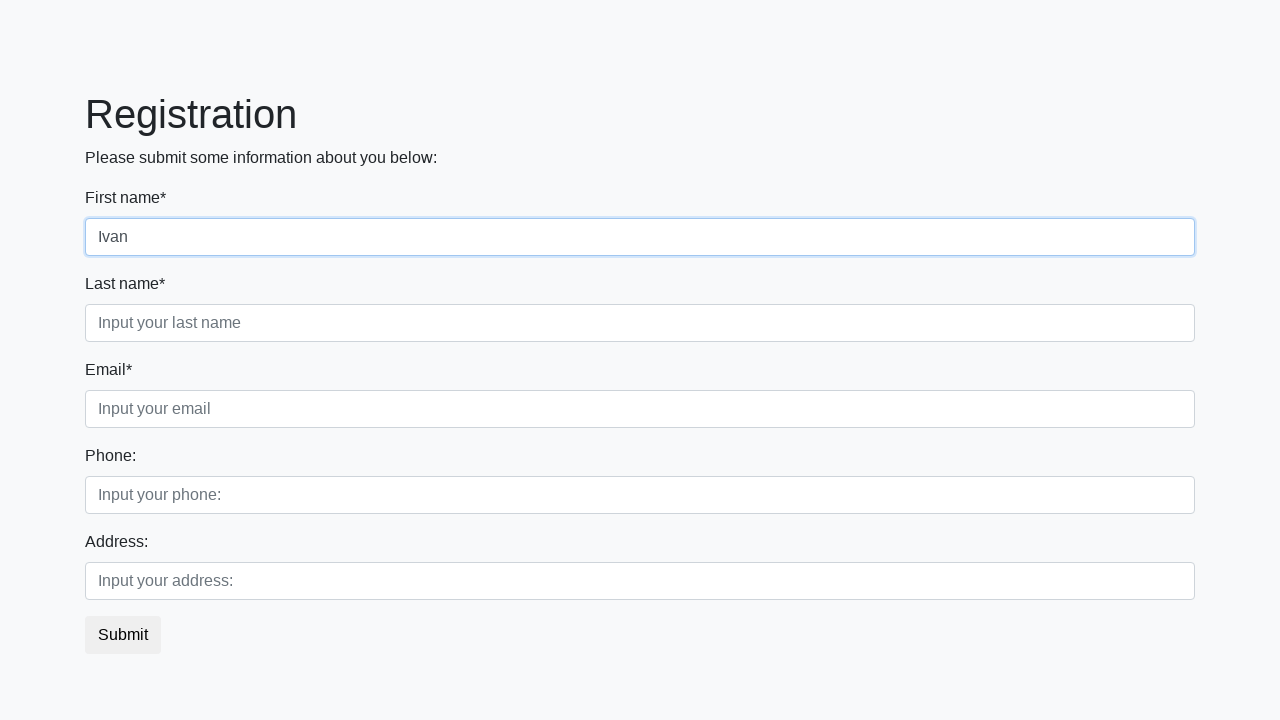

Located last name input field
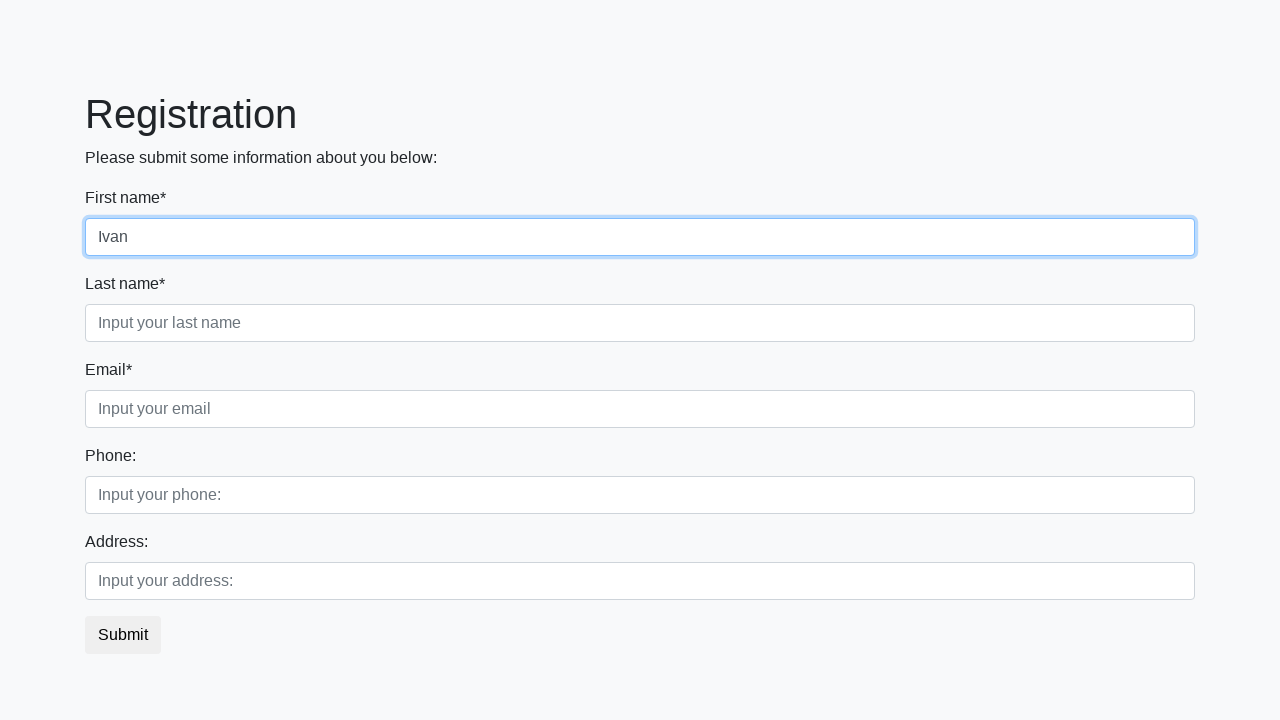

Retrieved placeholder attribute from last name field
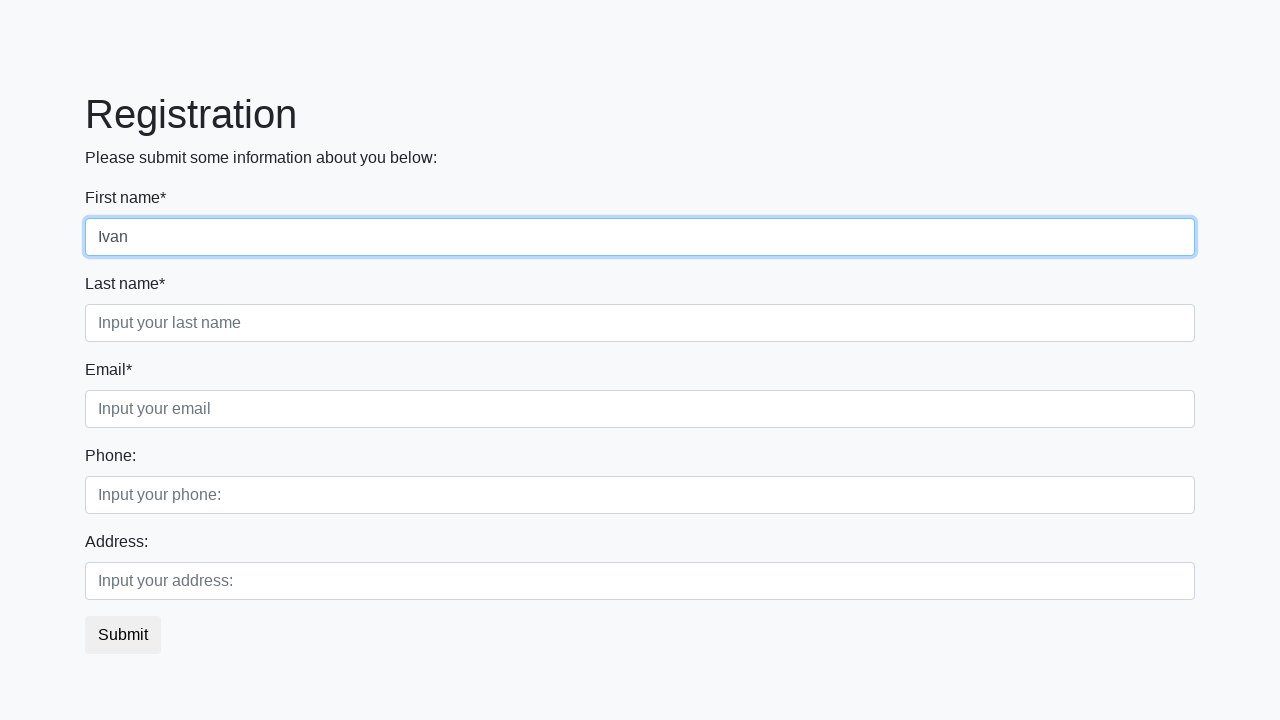

Filled last name field with 'Petrov' on xpath=//div[1]/form/div[1]/div[2]/input
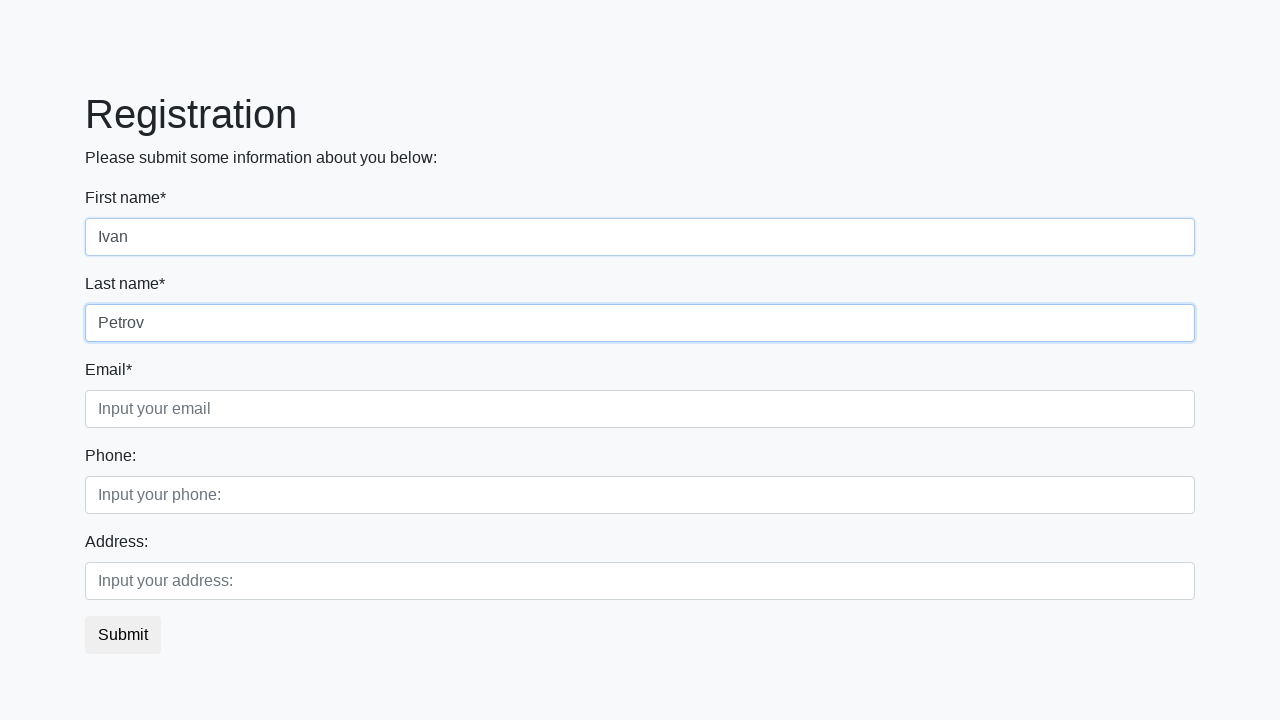

Located email input field
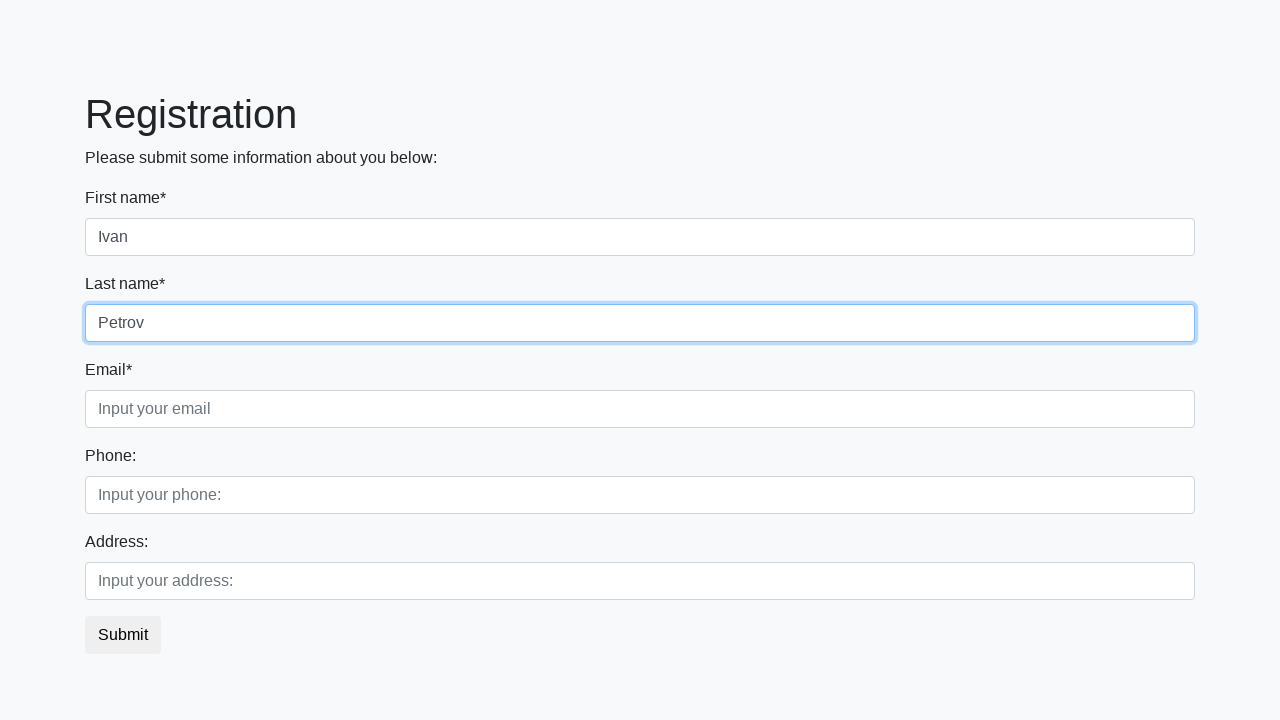

Retrieved placeholder attribute from email field
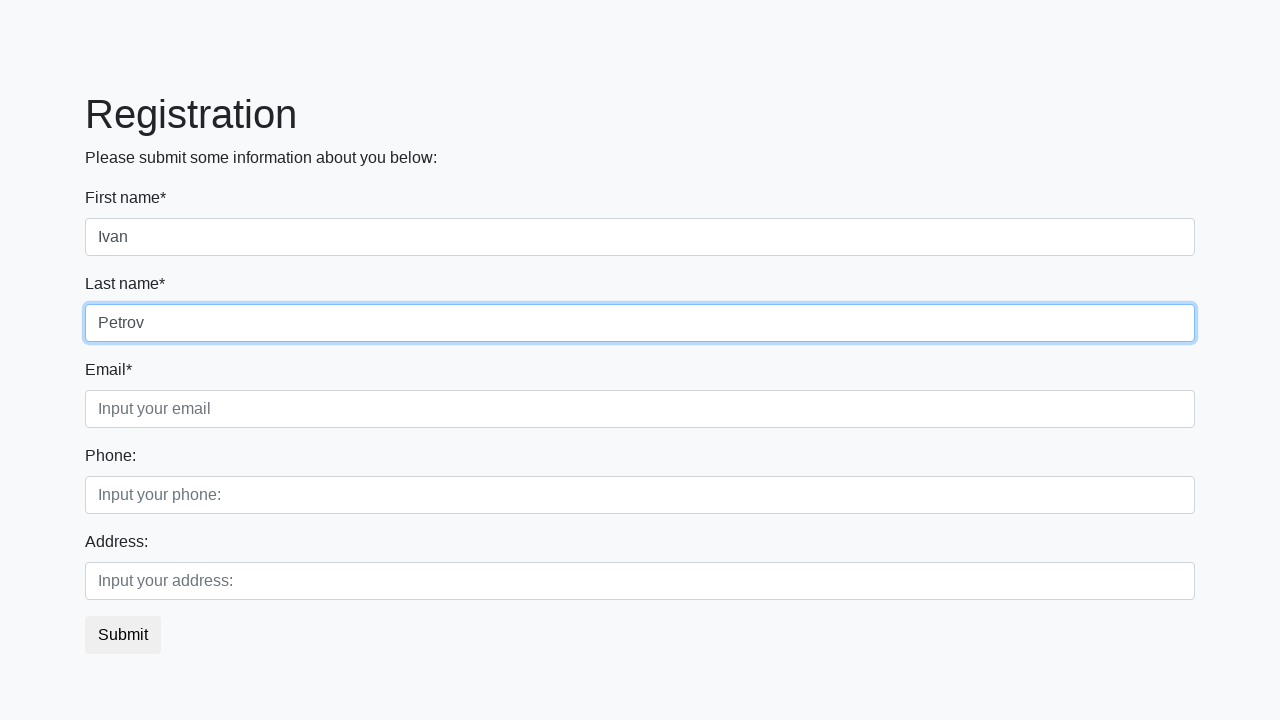

Filled email field with 'Ivan@petrov.rq' on xpath=//div[1]/form/div[1]/div[3]/input
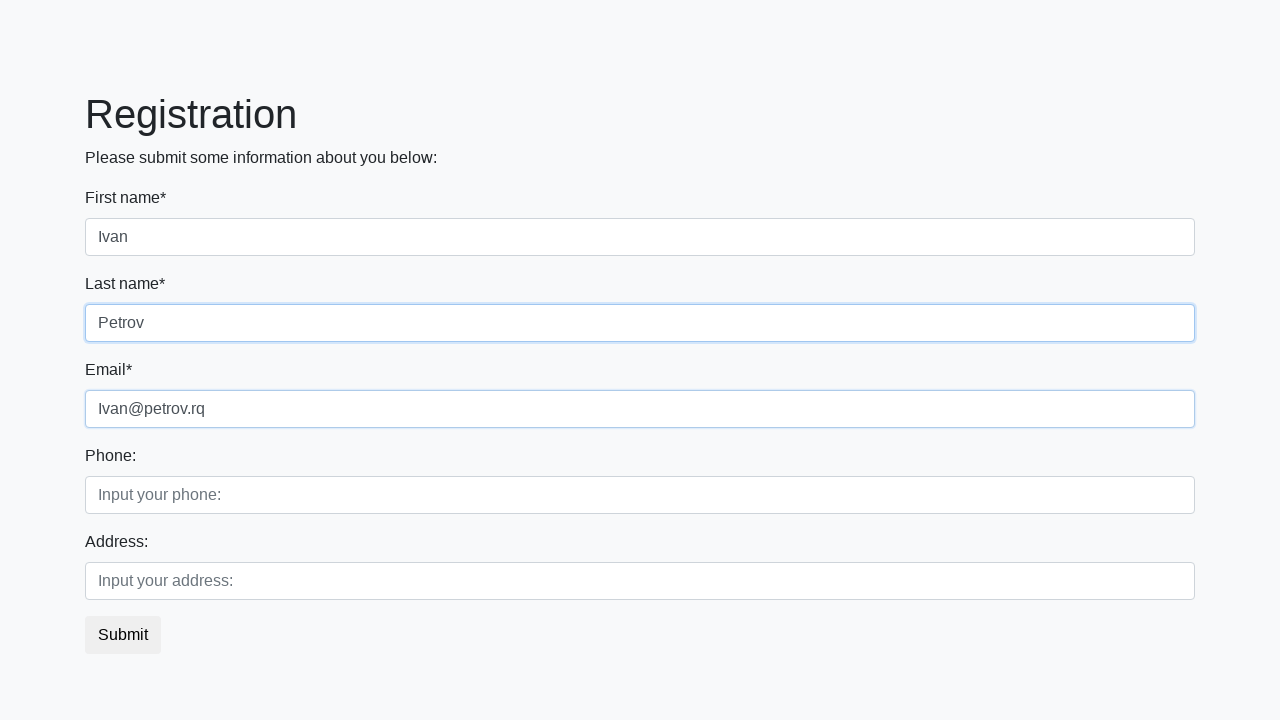

Clicked submit button to register at (123, 635) on button.btn
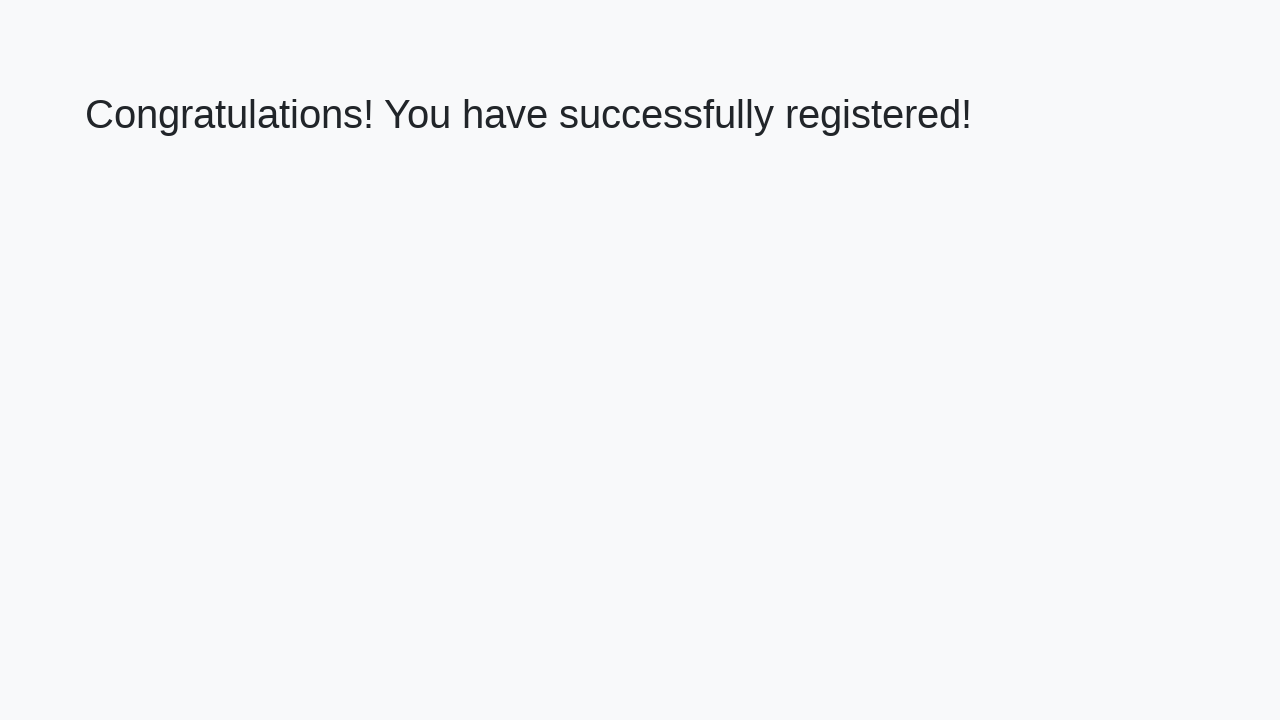

Success message heading appeared
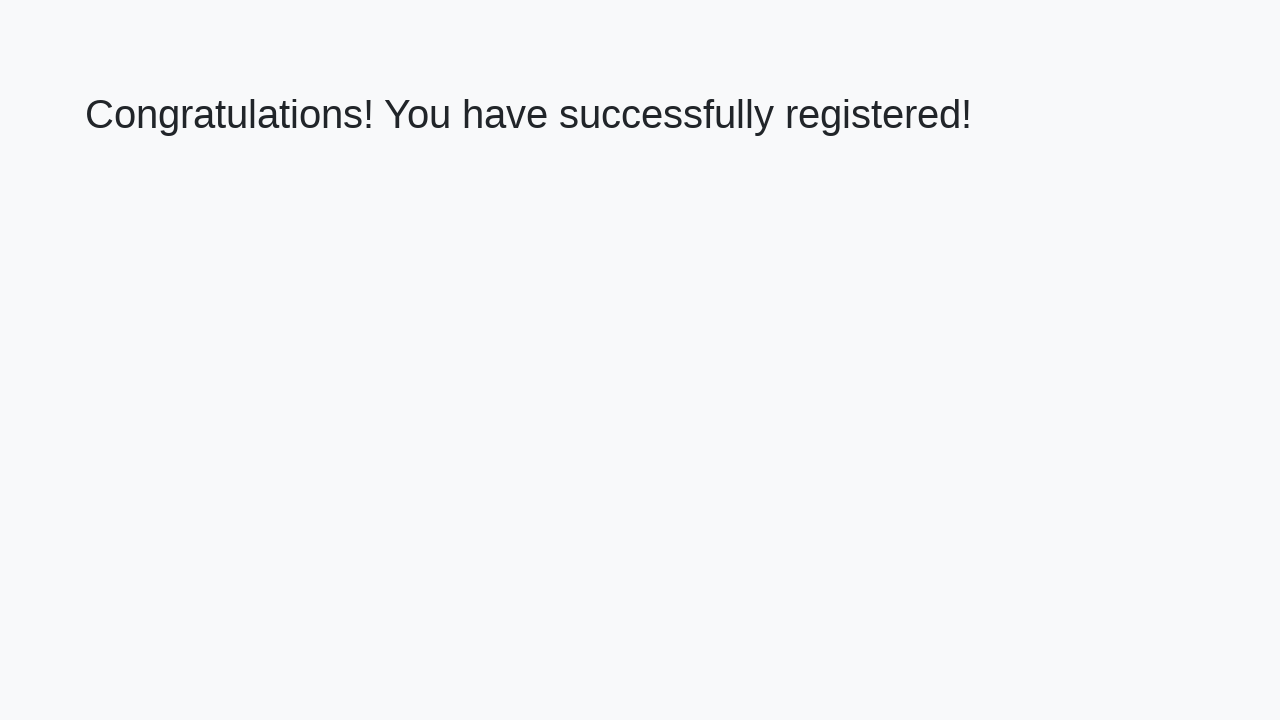

Retrieved success message text: 'Congratulations! You have successfully registered!'
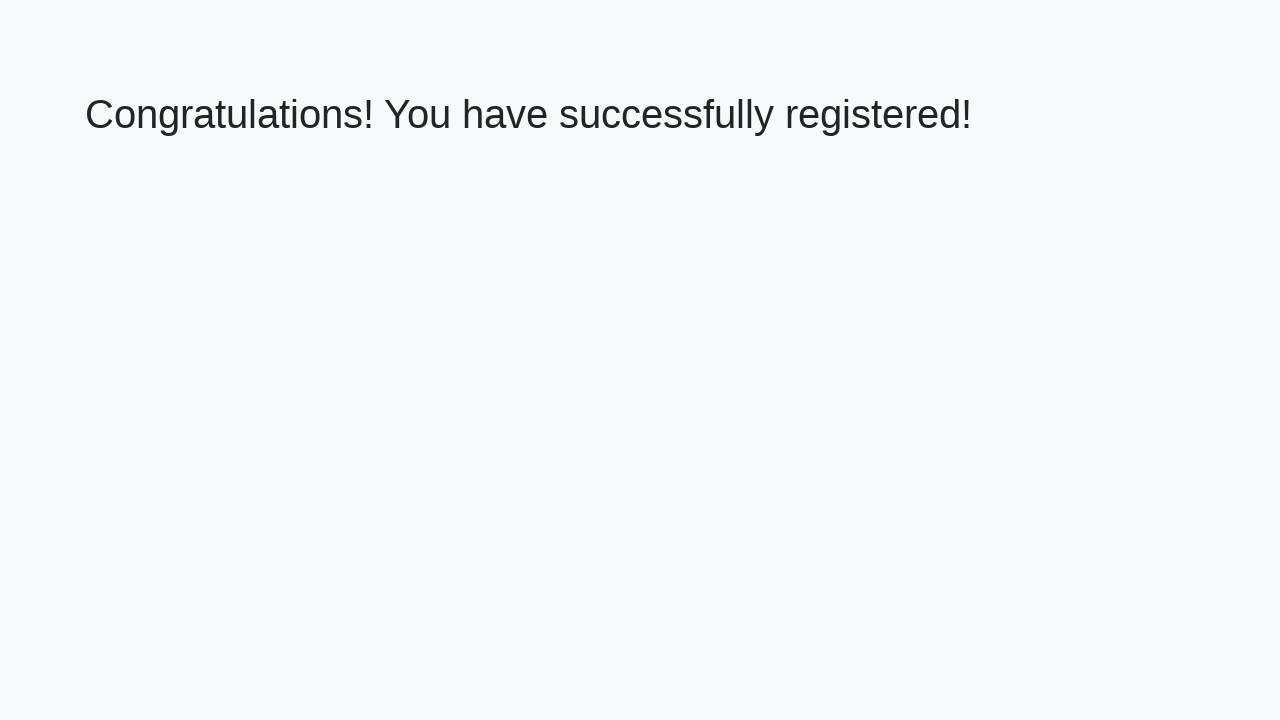

Verified successful registration message matches expected text
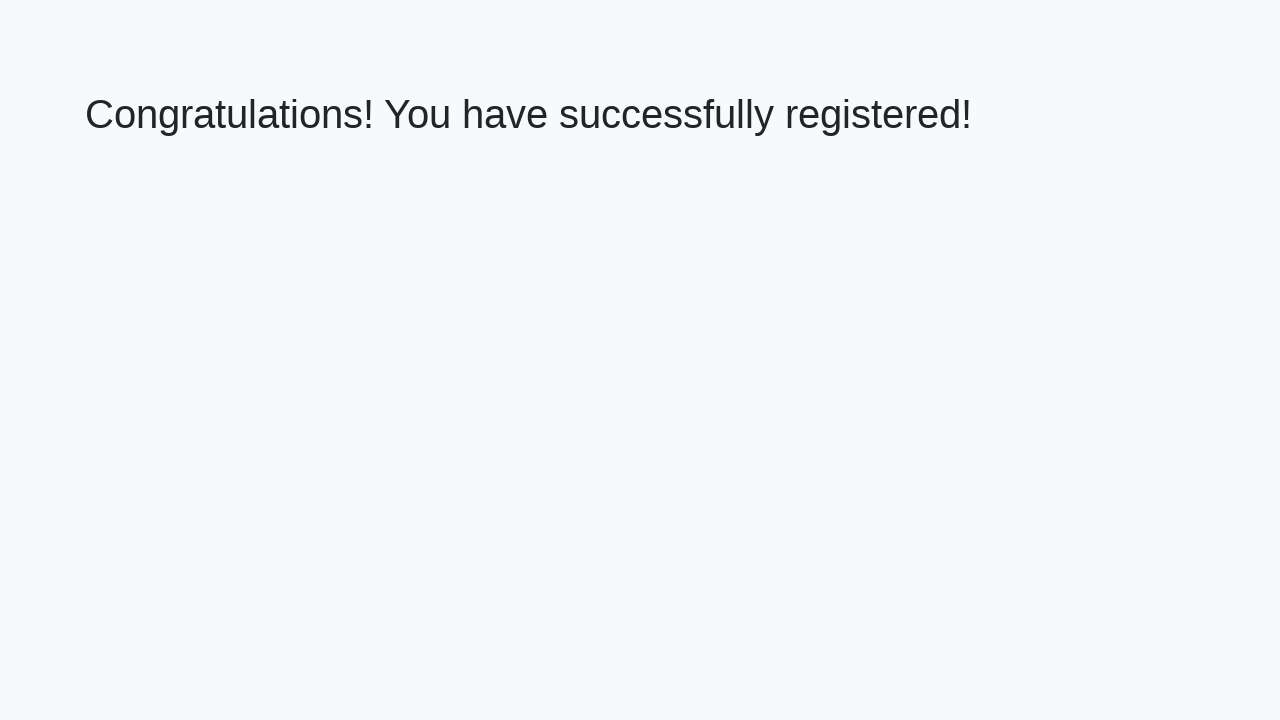

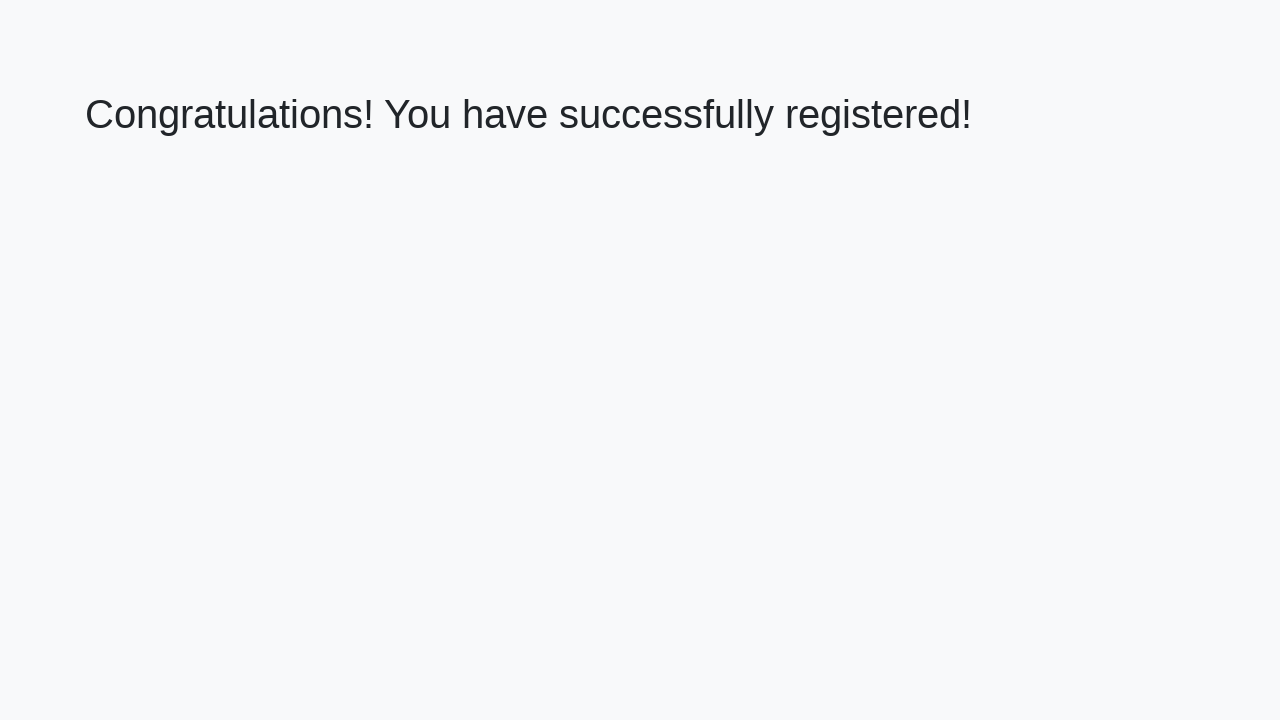